Navigates to the CD Action Polish gaming website and waits for the page to load

Starting URL: https://cdaction.pl

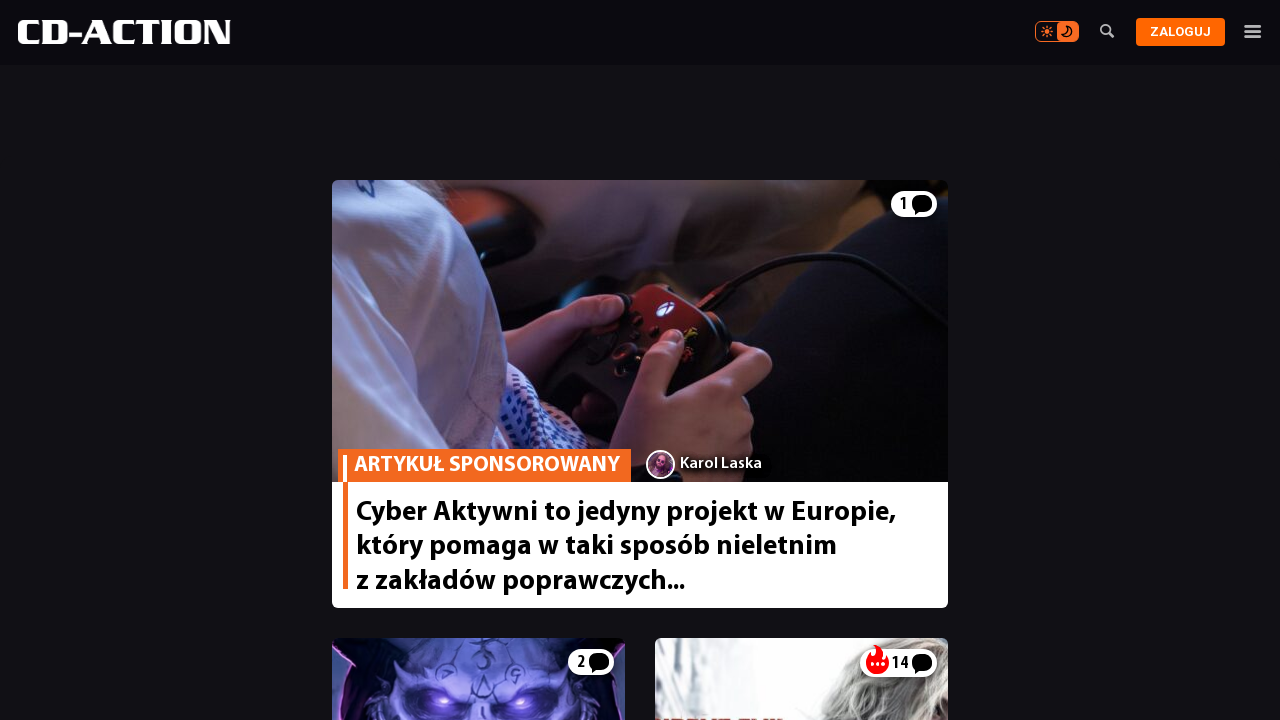

Navigated to CD Action Polish gaming website
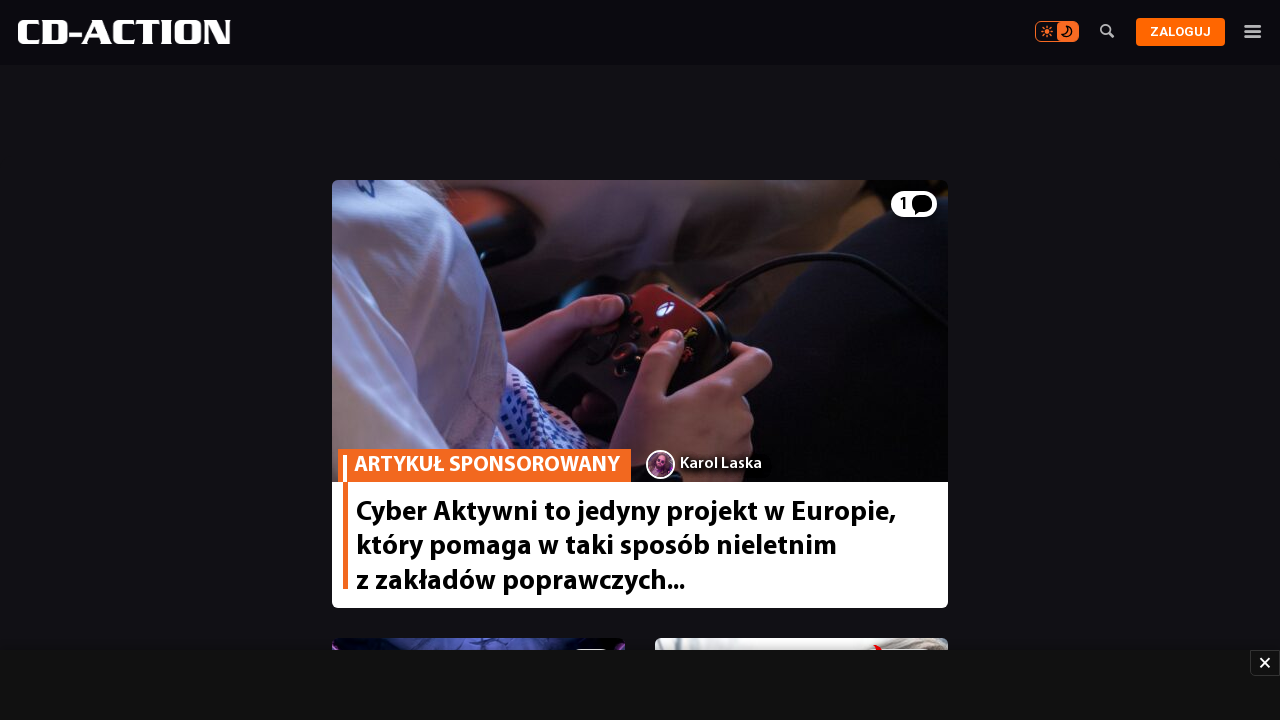

Waited for page DOM content to fully load
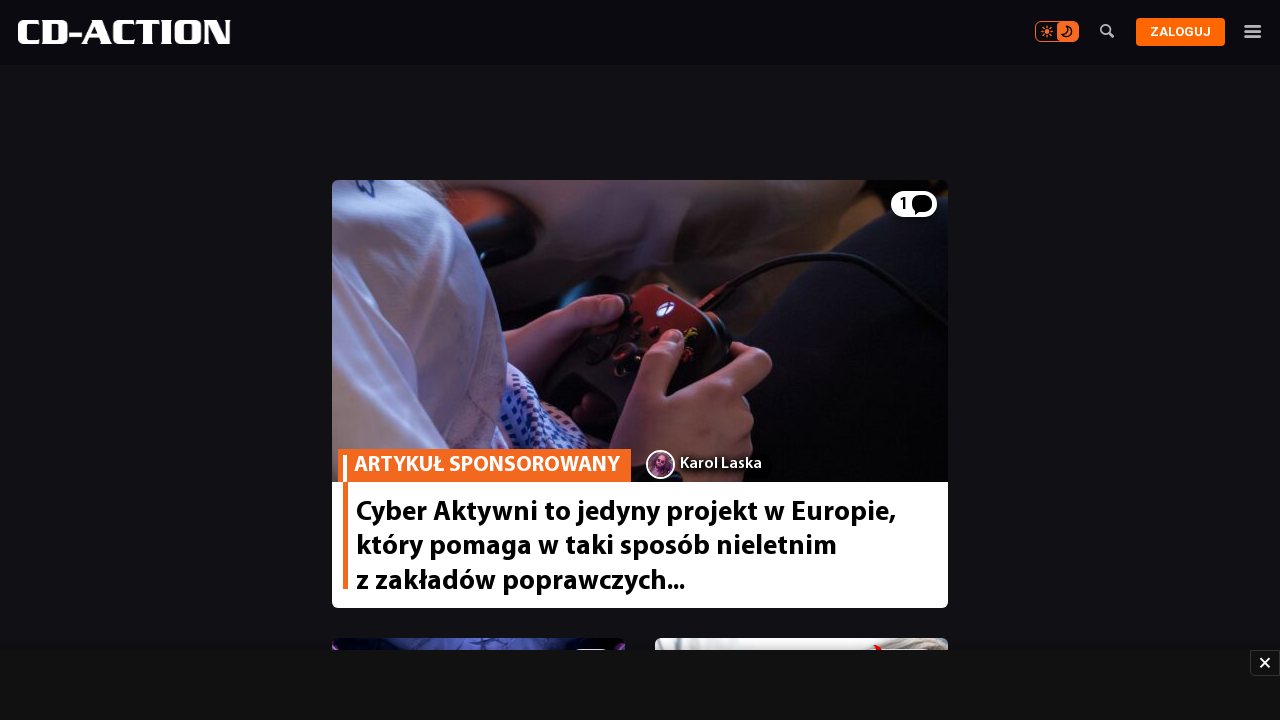

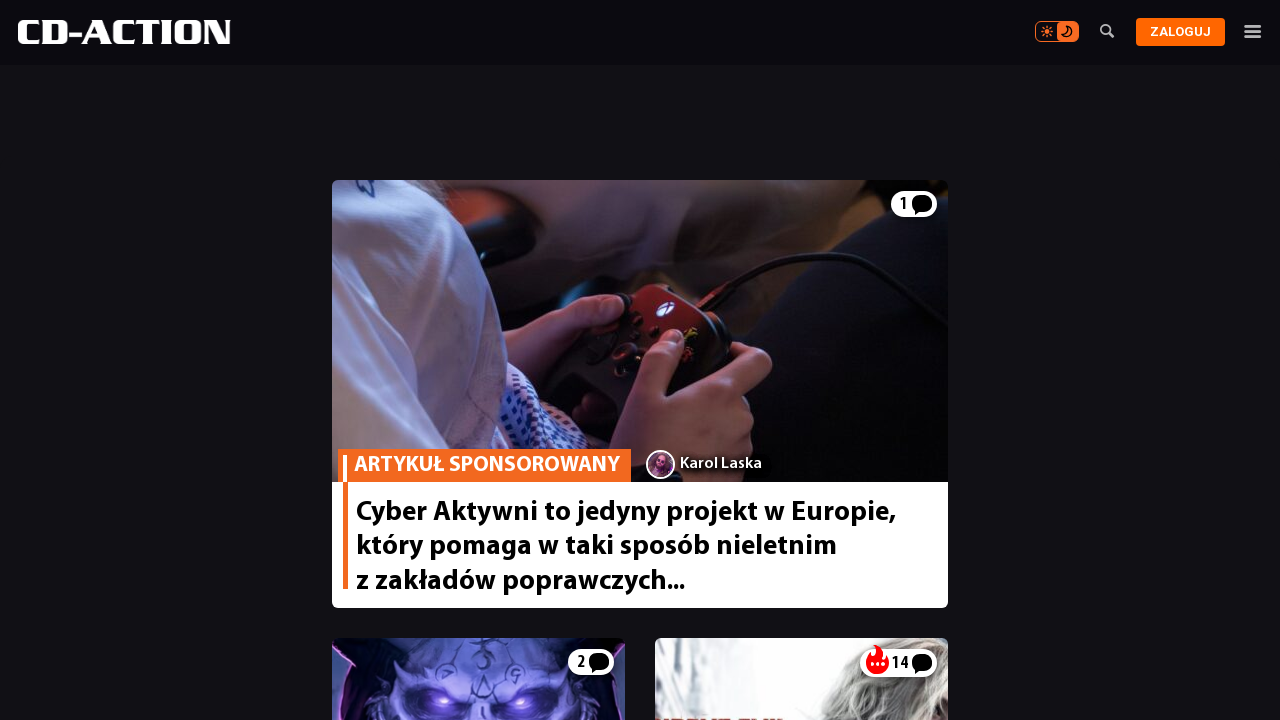